Tests mouse hover functionality and clicking on menu items that appear on hover

Starting URL: https://codenboxautomationlab.com/practice/

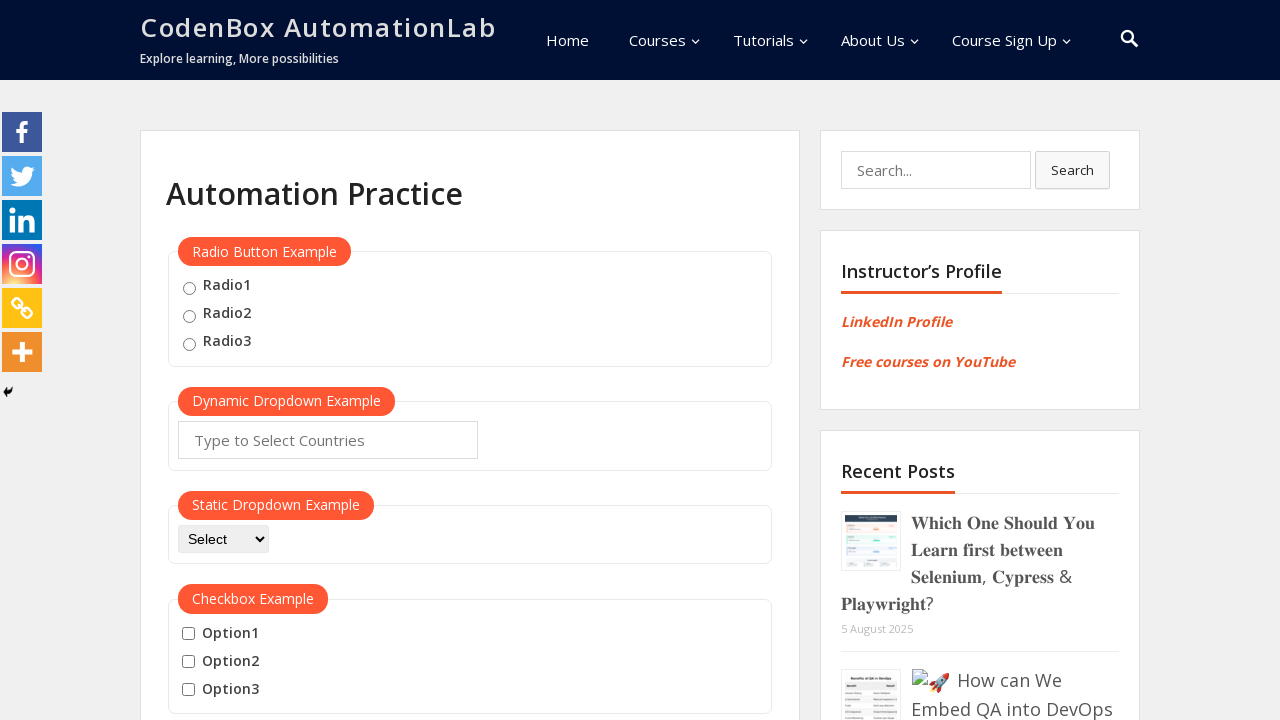

Scrolled to mouse hover section at position 1900
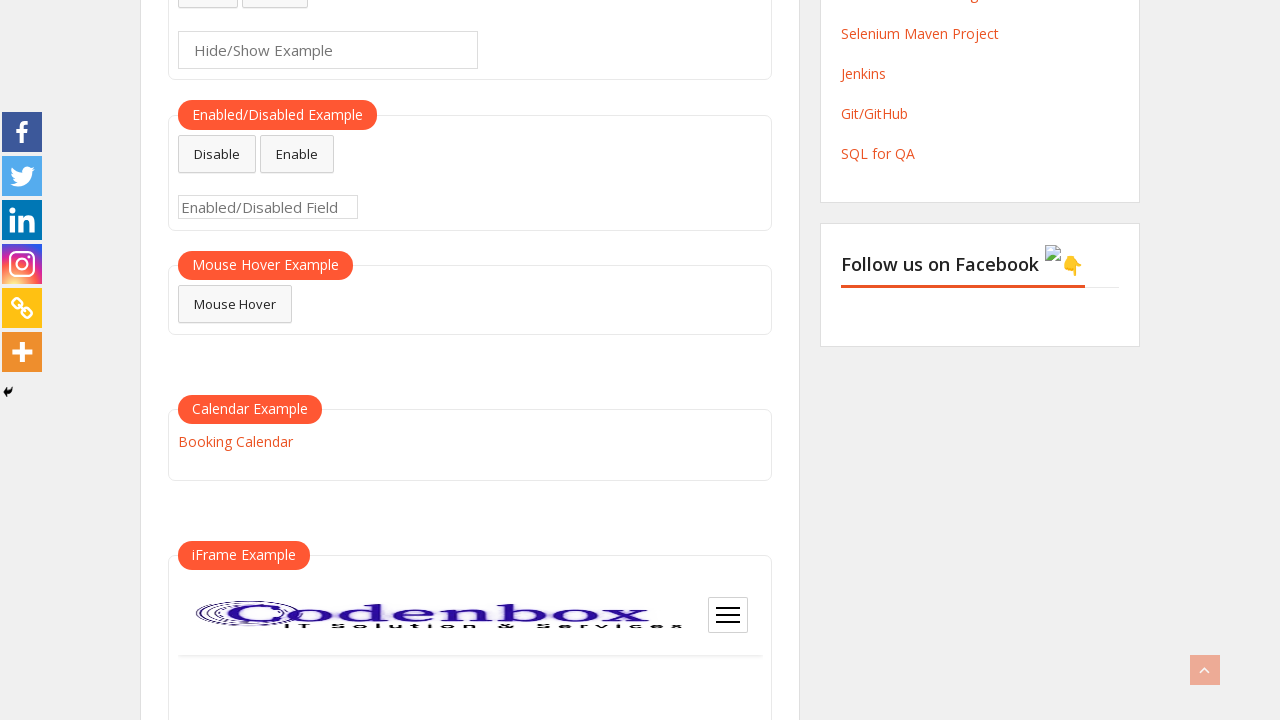

Hovered over mouse hover element at (235, 304) on #mousehover
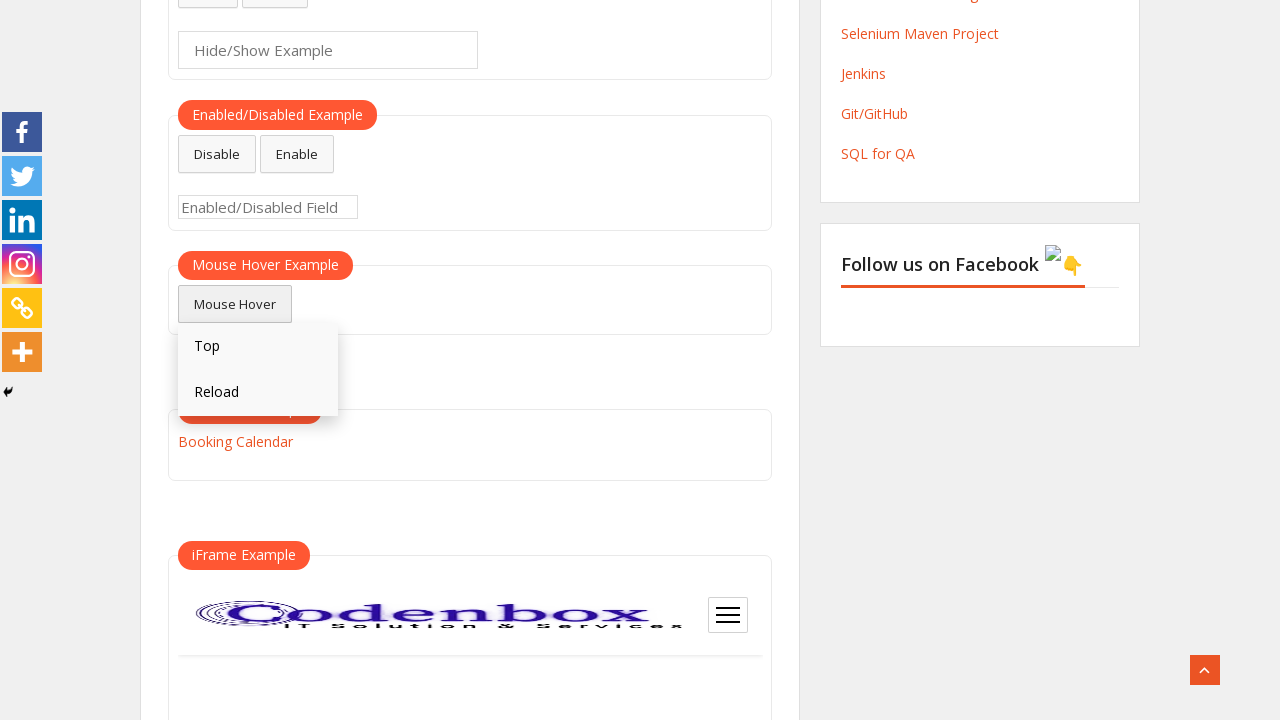

Clicked on Reload menu item that appeared on hover at (258, 393) on text=Reload
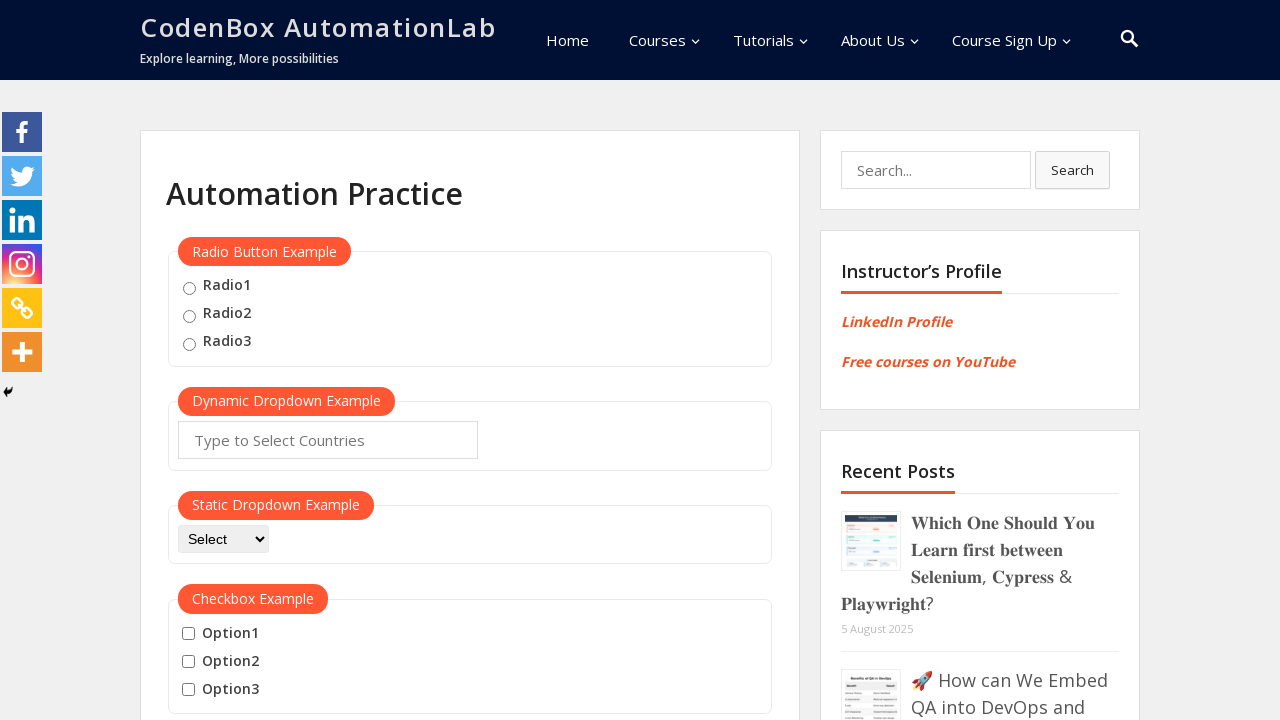

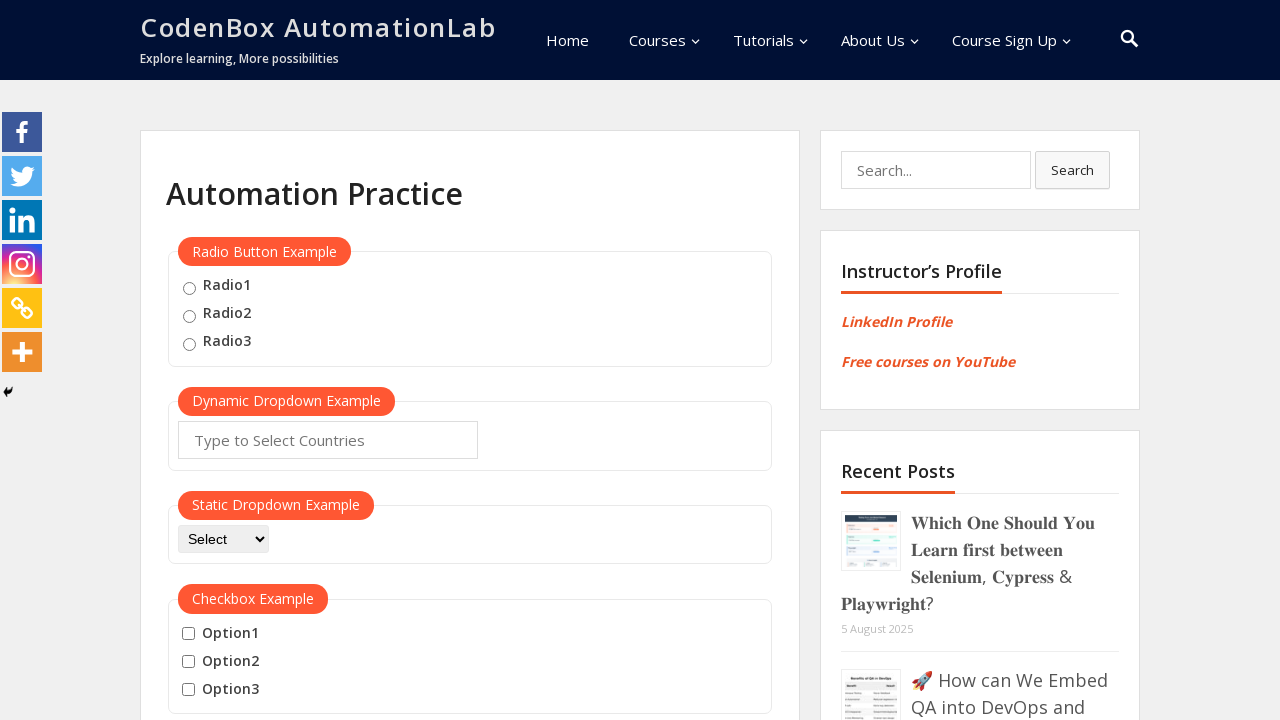